Navigates to restaurant pages on Yandex Eda food delivery service and waits for the pages to load, then navigates to a second restaurant page.

Starting URL: https://eda.yandex.ru/r/rumyancev?placeSlug=rumyancev_zlaum

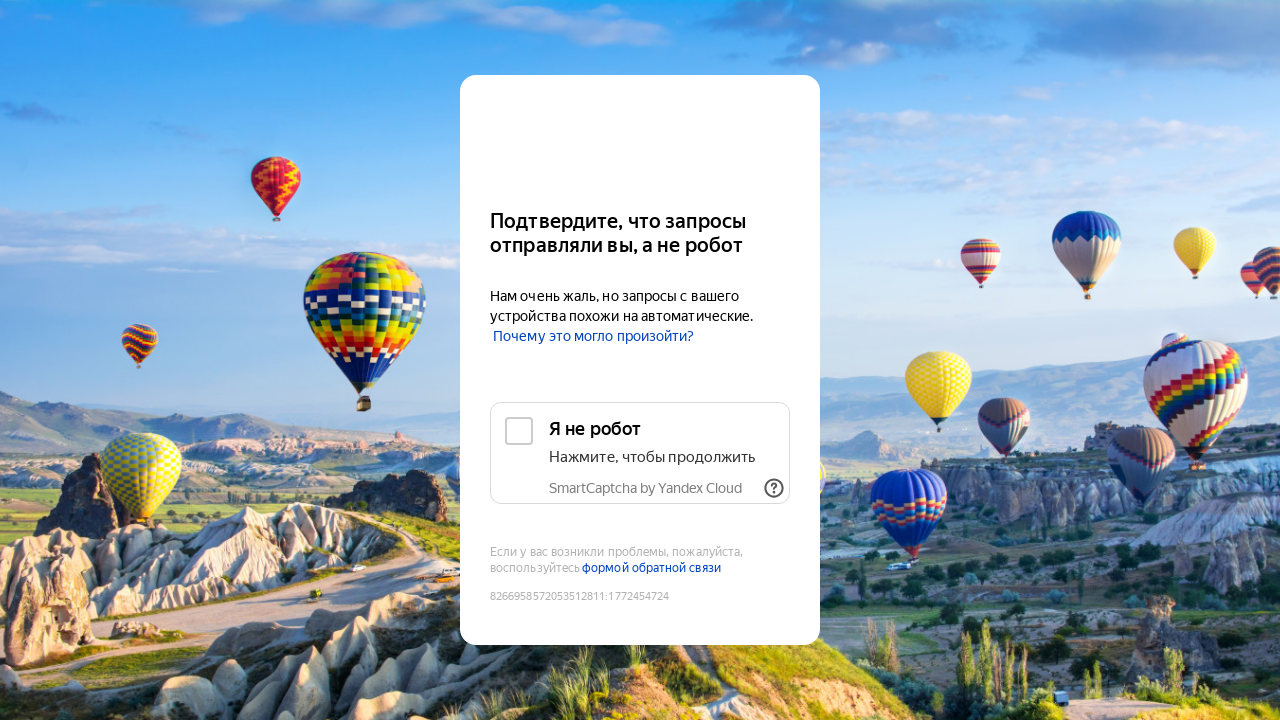

Set geolocation to Saint Petersburg area (59.9363, 30.2706)
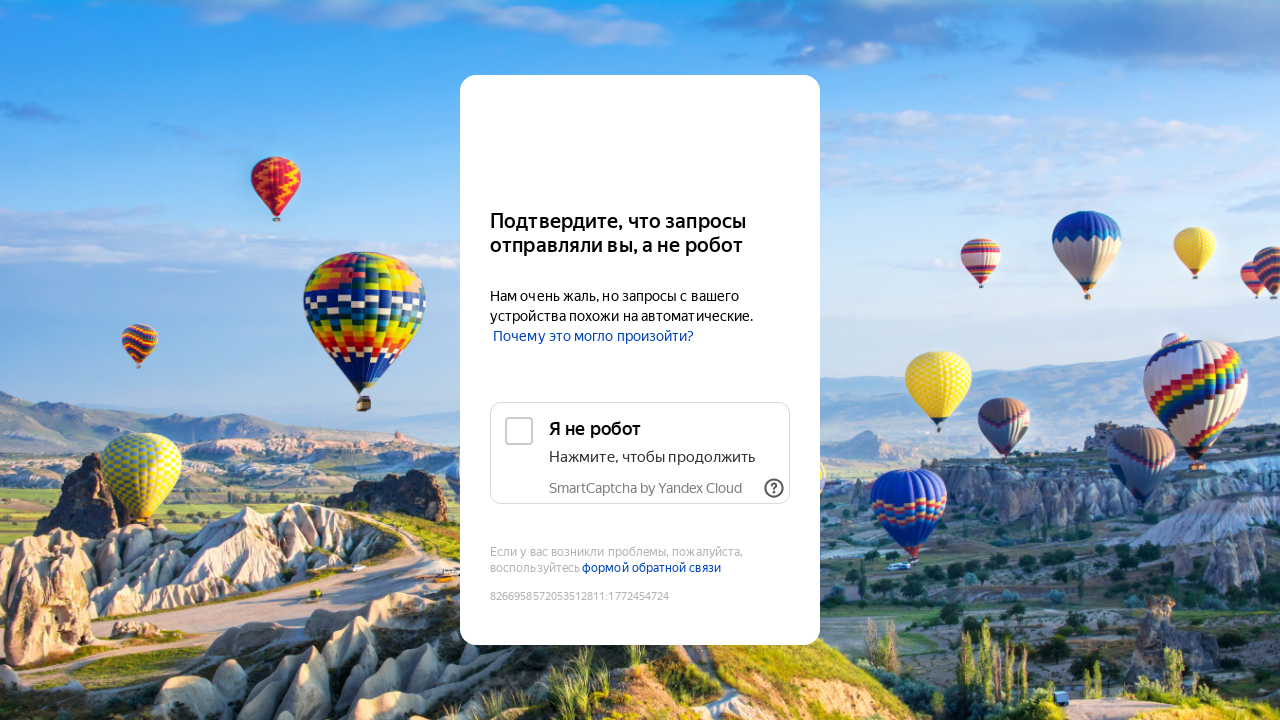

Granted geolocation permissions
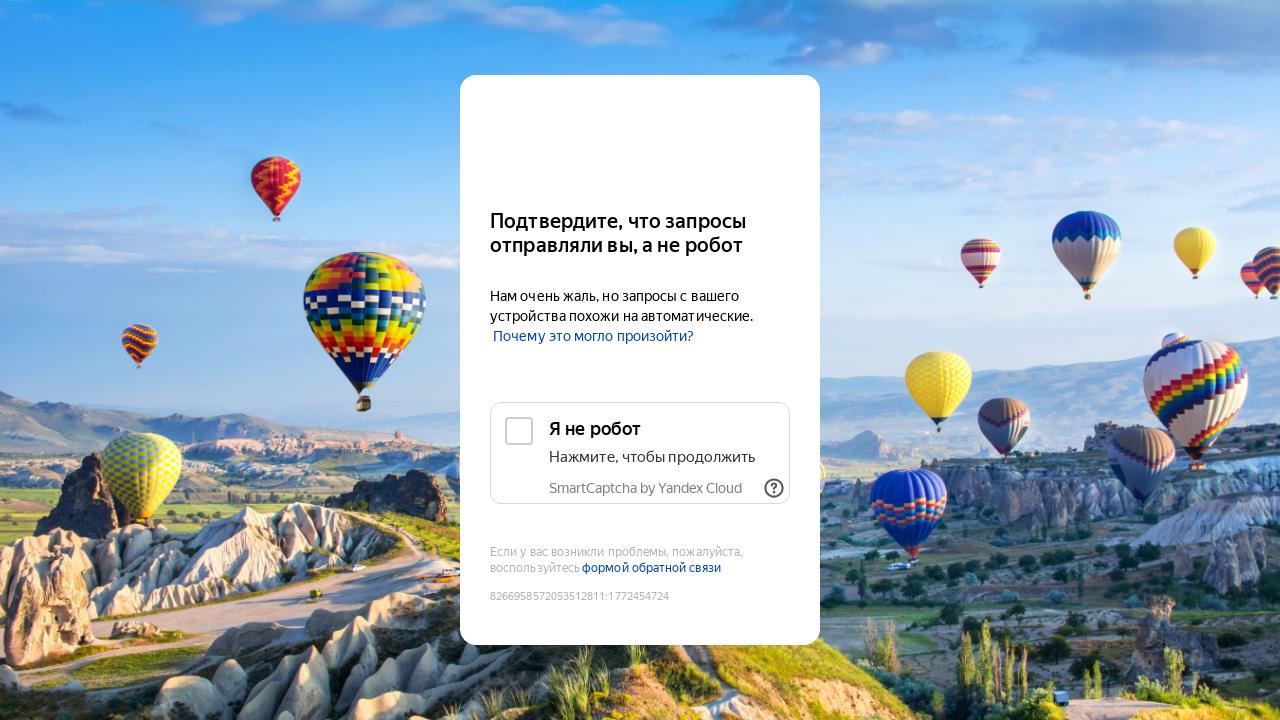

First restaurant page (Rumyancev) loaded - network idle
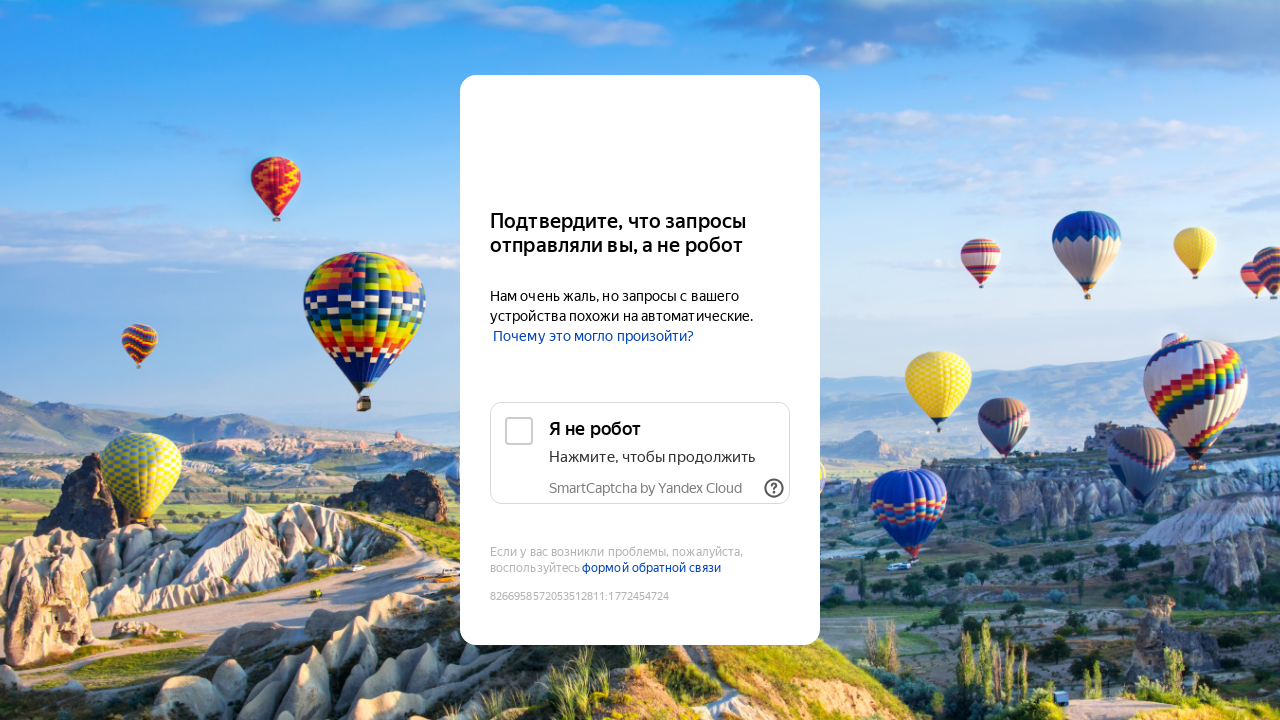

Navigated to second restaurant page (Vasabi)
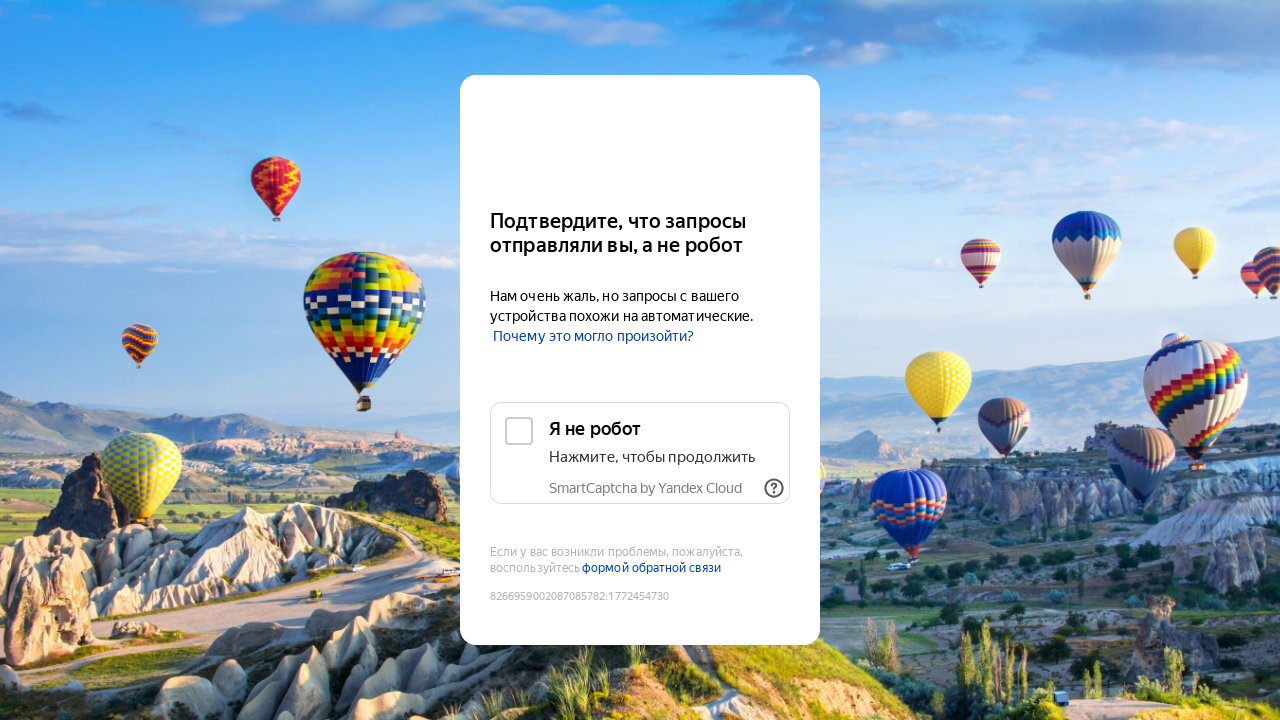

Second restaurant page (Vasabi) loaded - network idle
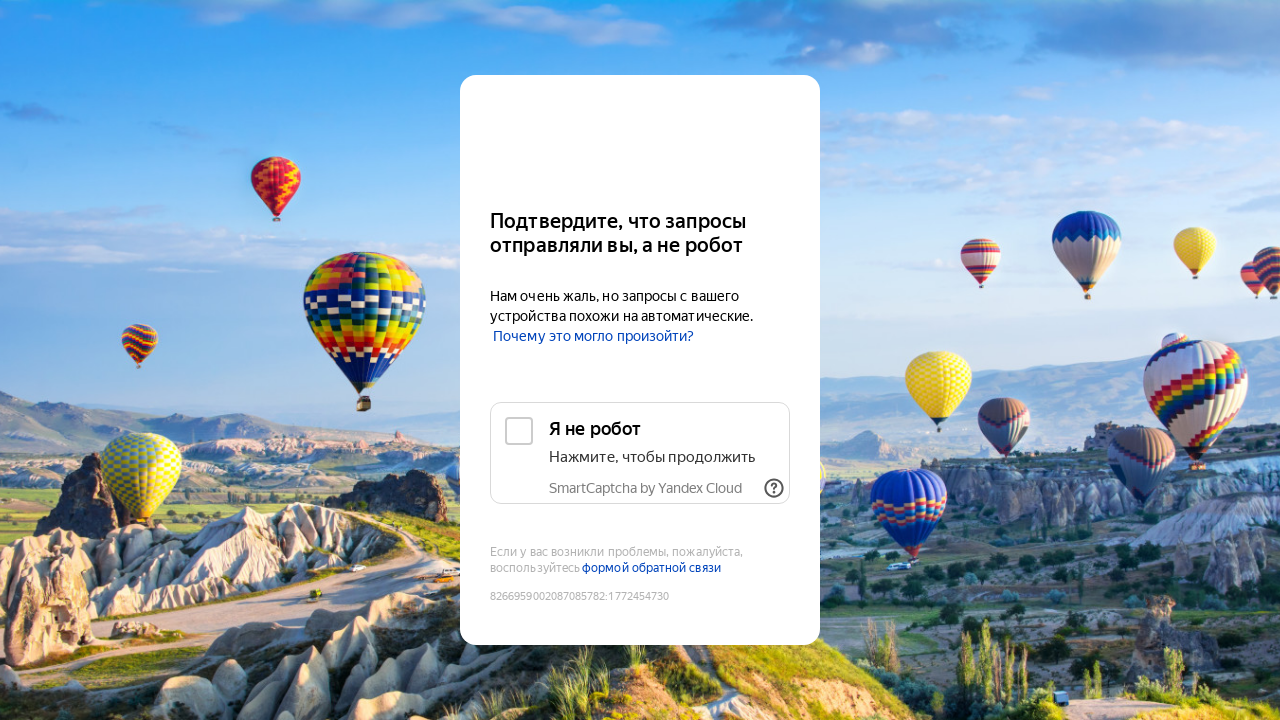

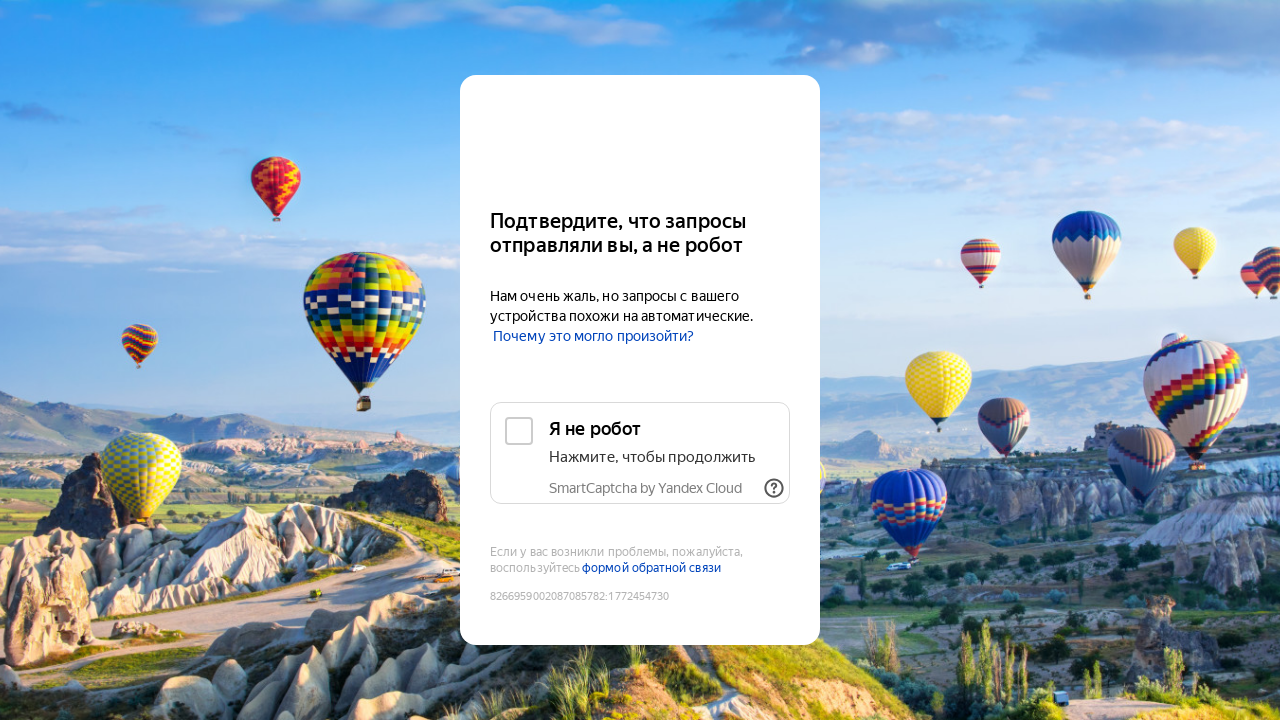